Clears text area 1 and enters a username into it

Starting URL: https://omayo.blogspot.in/

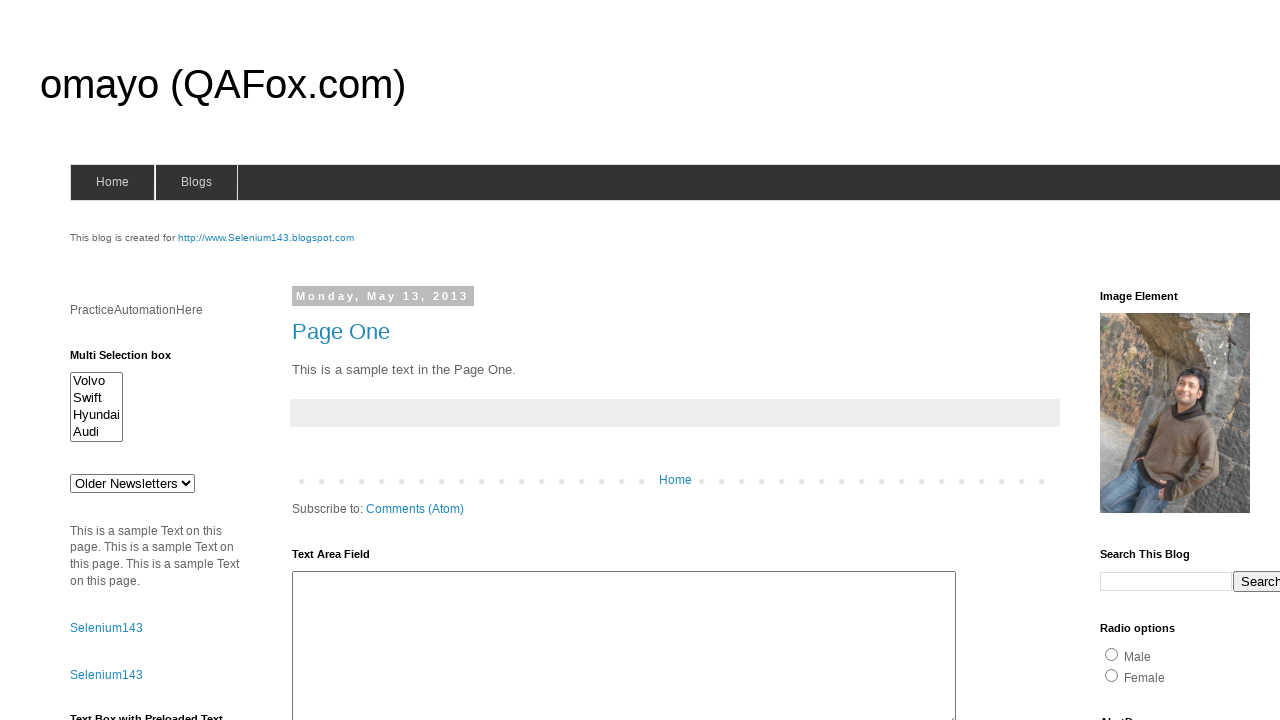

Cleared text area 1 on xpath=//h2[text()='Text Area Field']//following-sibling::div[@class='widget-cont
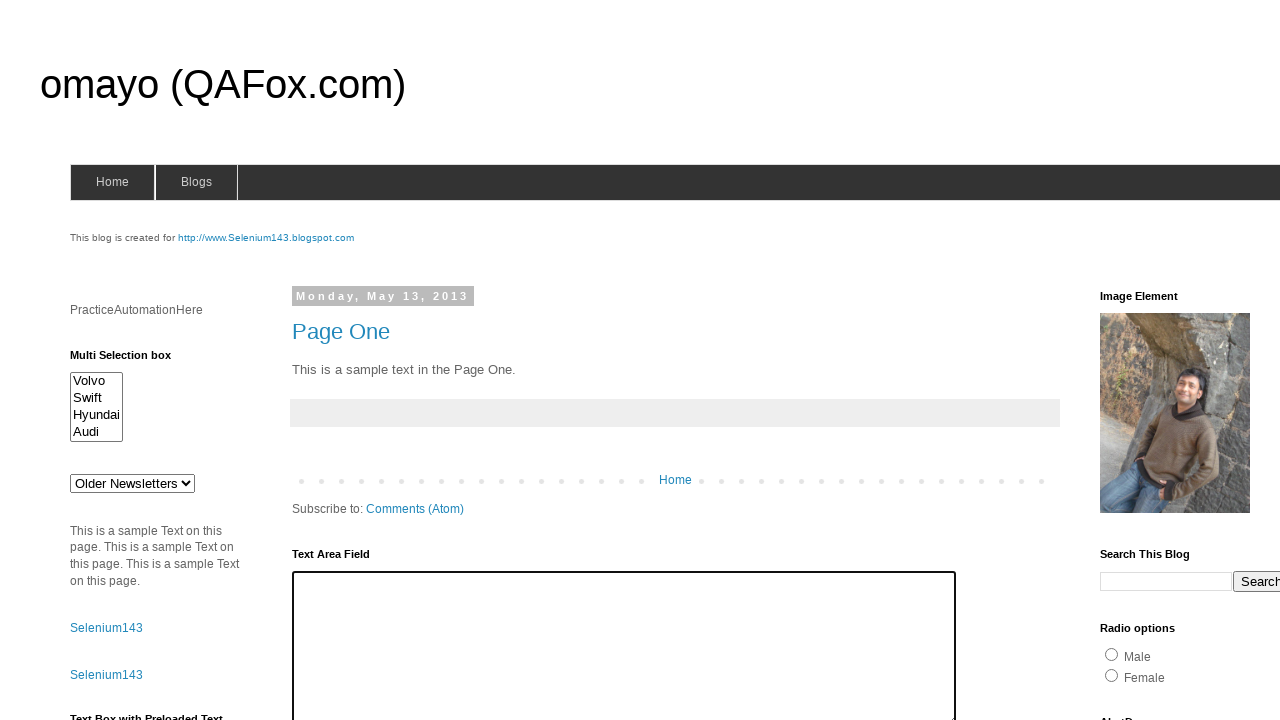

Entered username 'John Smith' into text area 1 on xpath=//h2[text()='Text Area Field']//following-sibling::div[@class='widget-cont
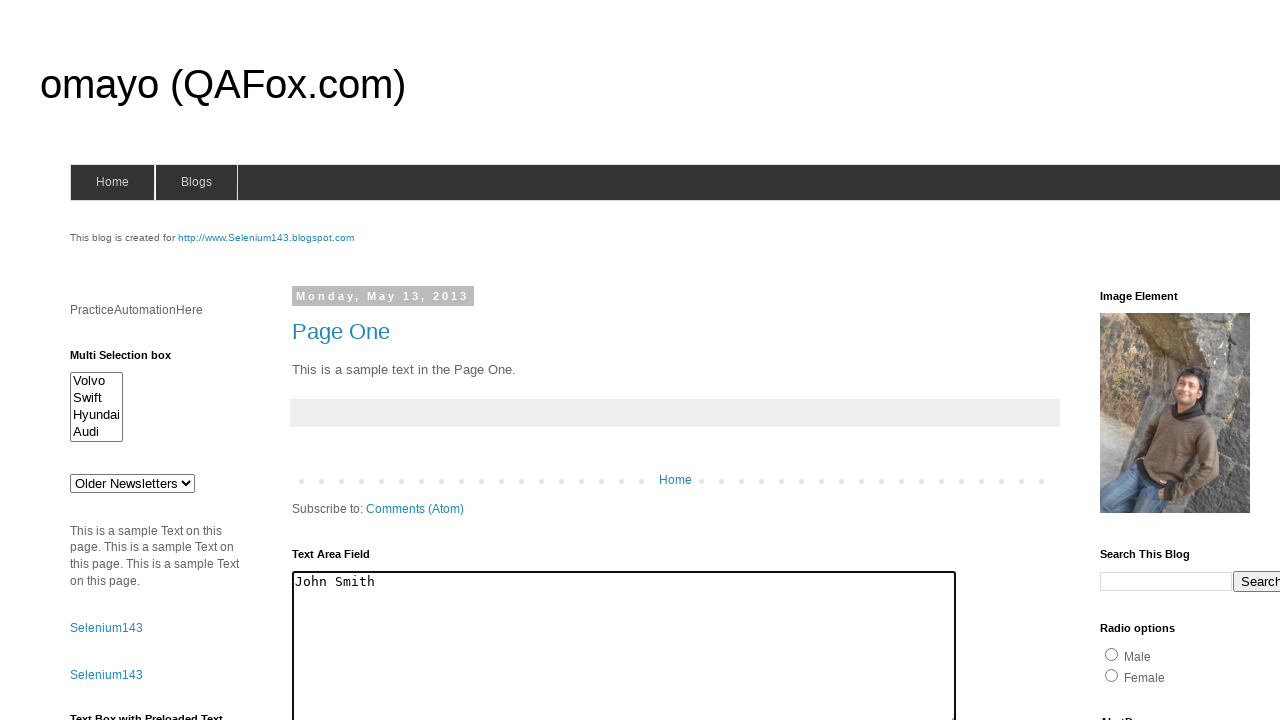

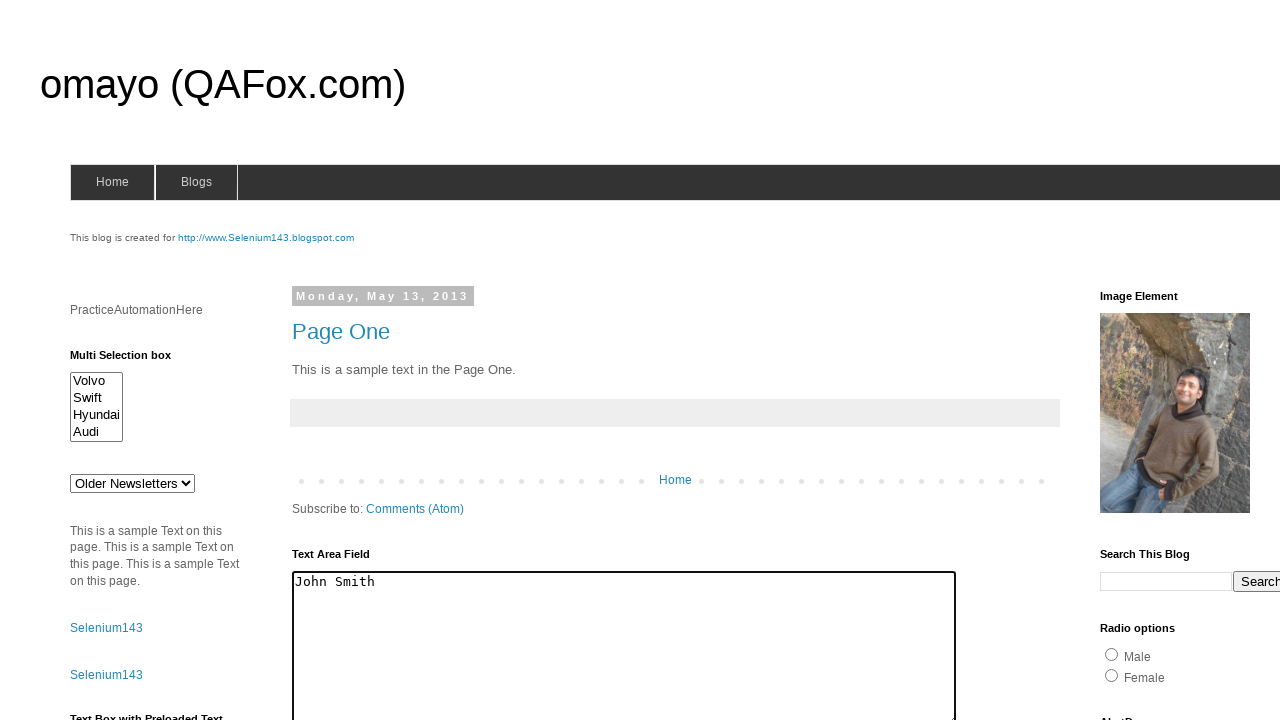